Verifies that the OrangeHRM login branding/logo is displayed on the login page

Starting URL: https://opensource-demo.orangehrmlive.com/web/index.php/auth/login

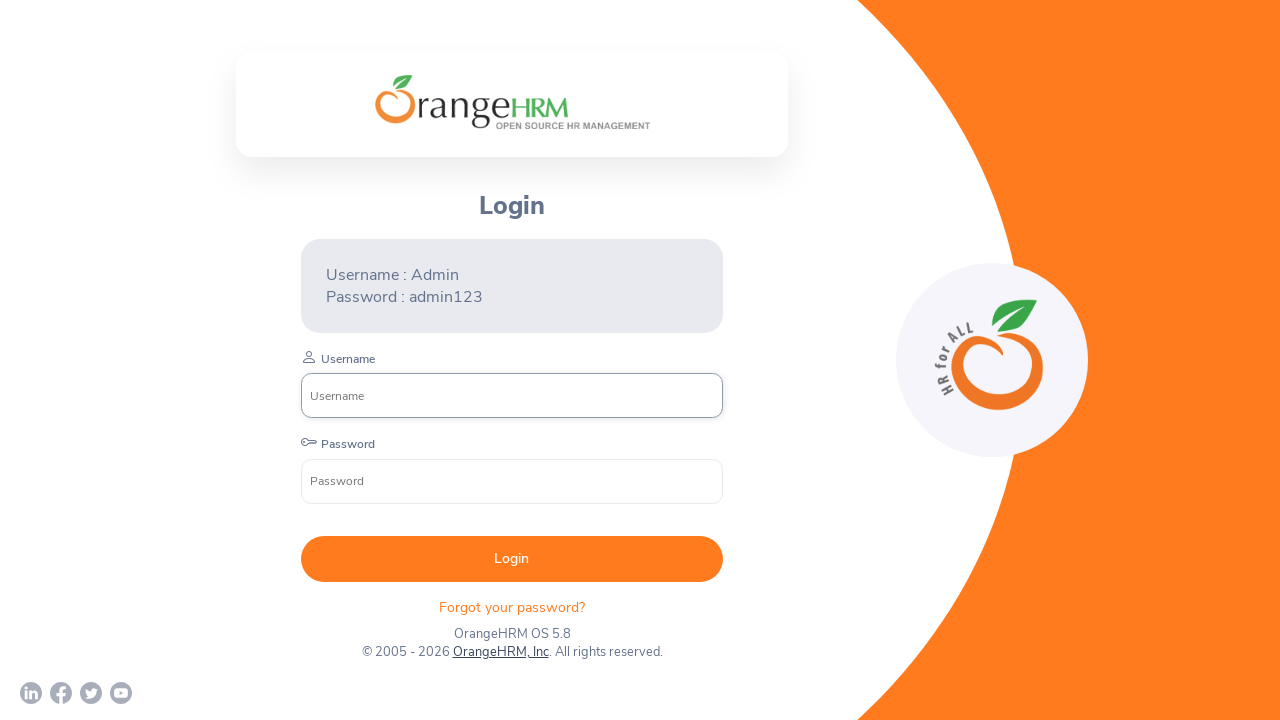

Navigated to OrangeHRM login page
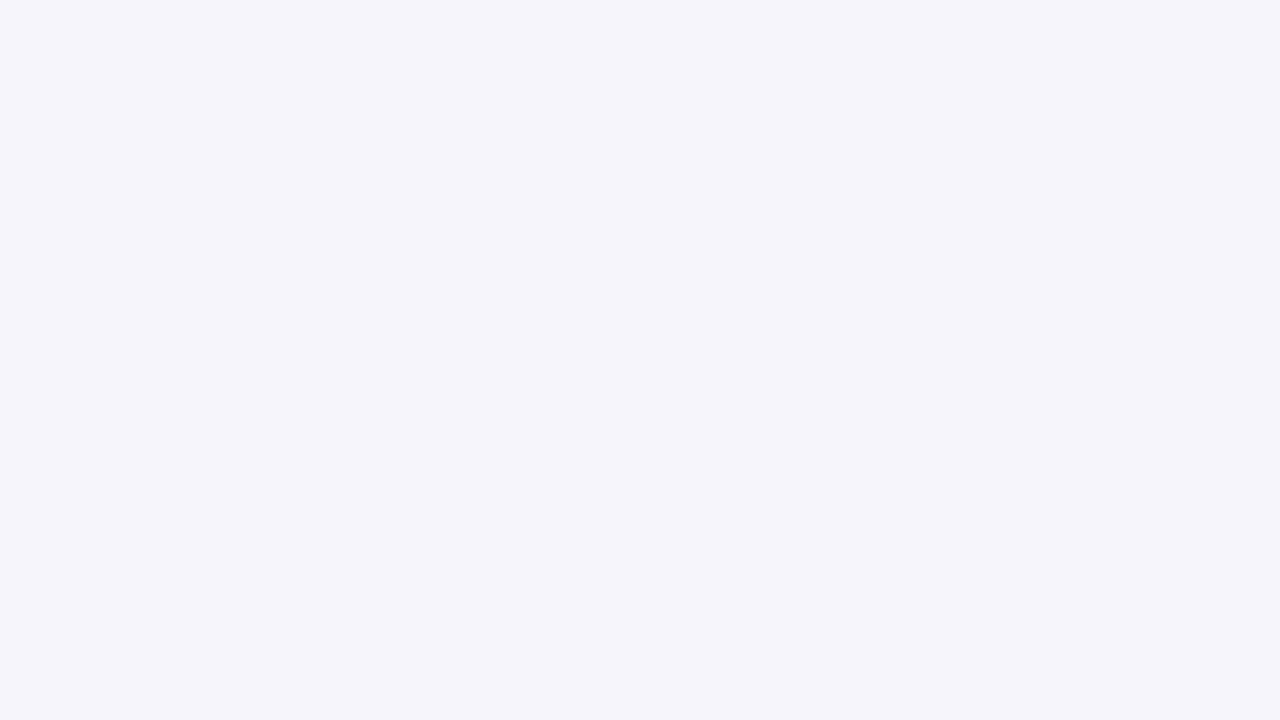

Located login branding logo element
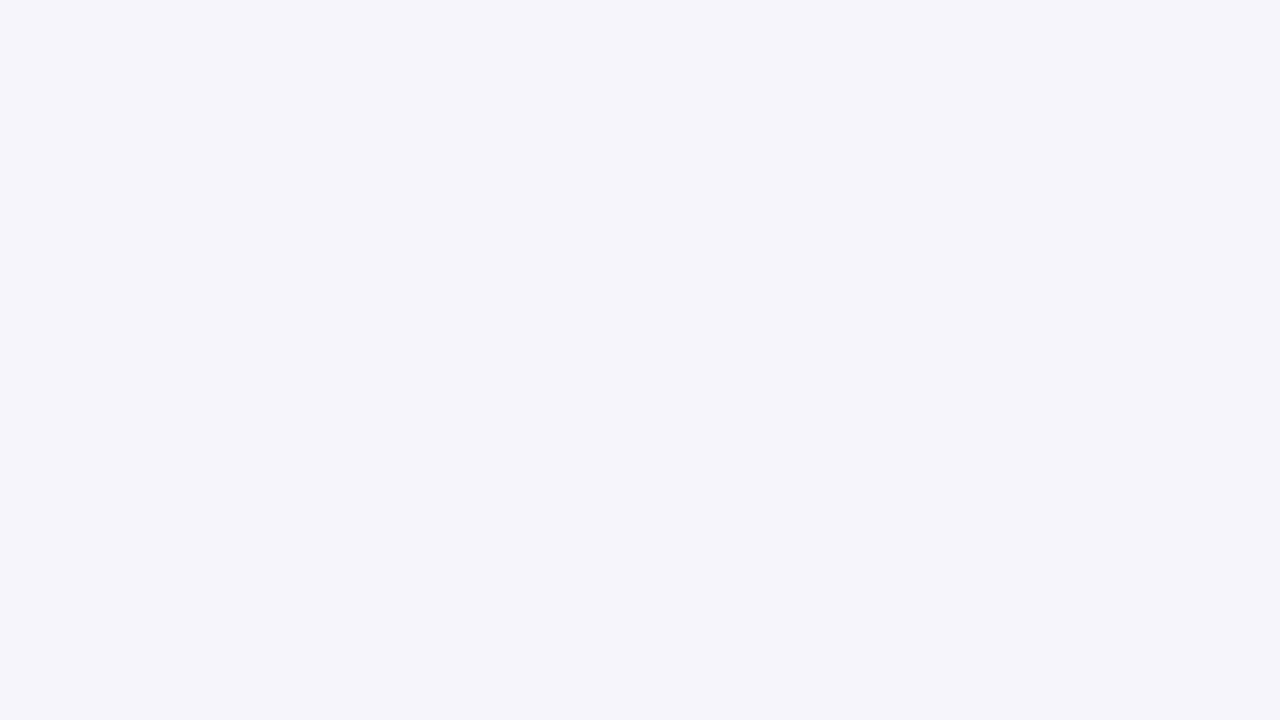

Login branding logo became visible
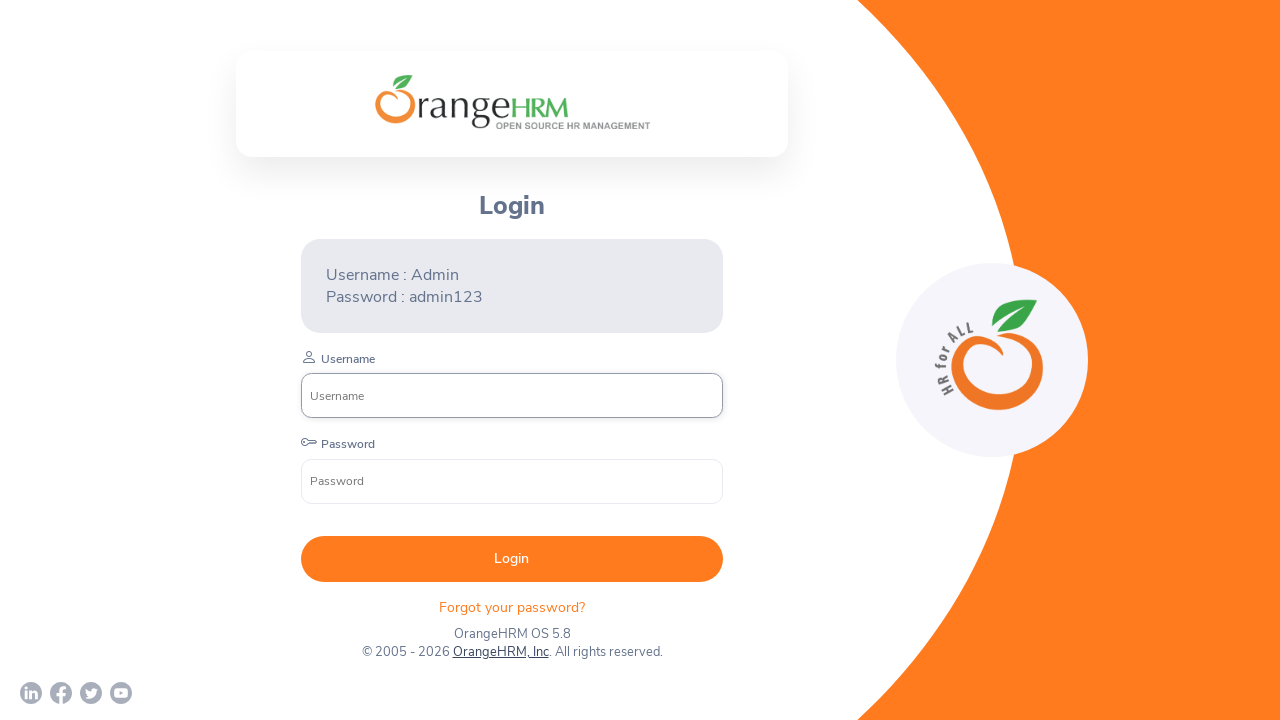

Verified login branding logo is displayed
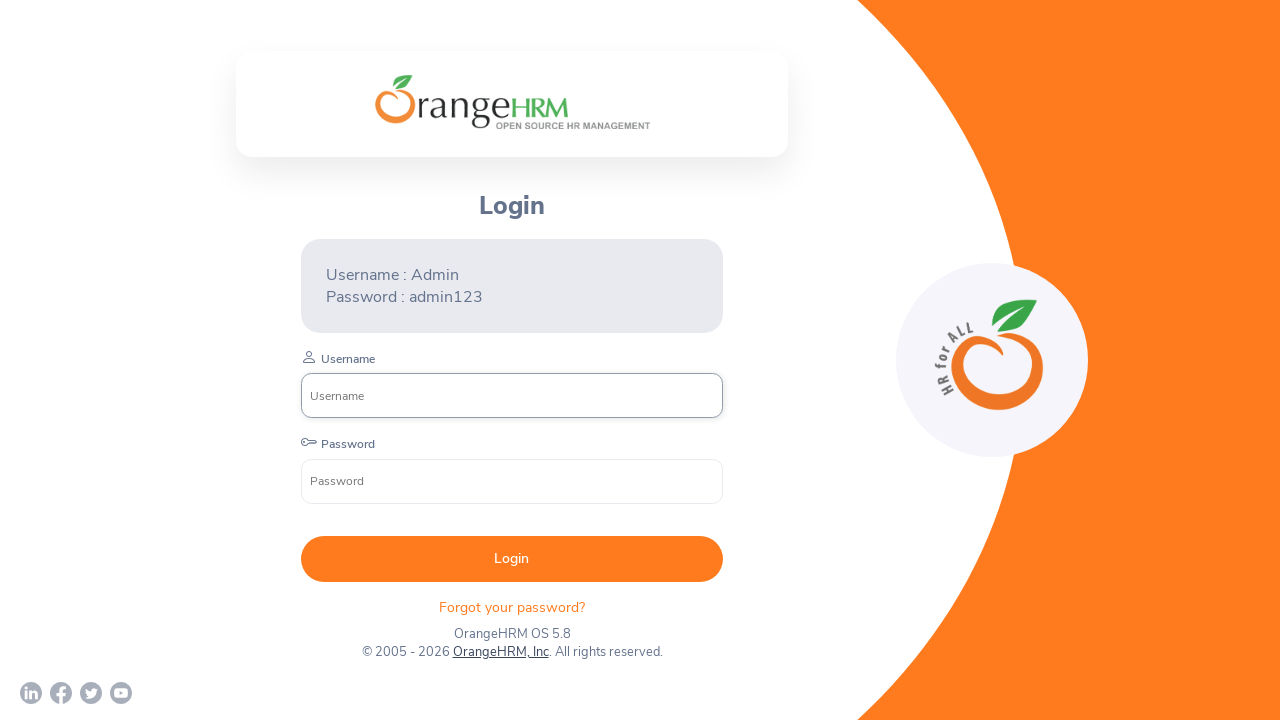

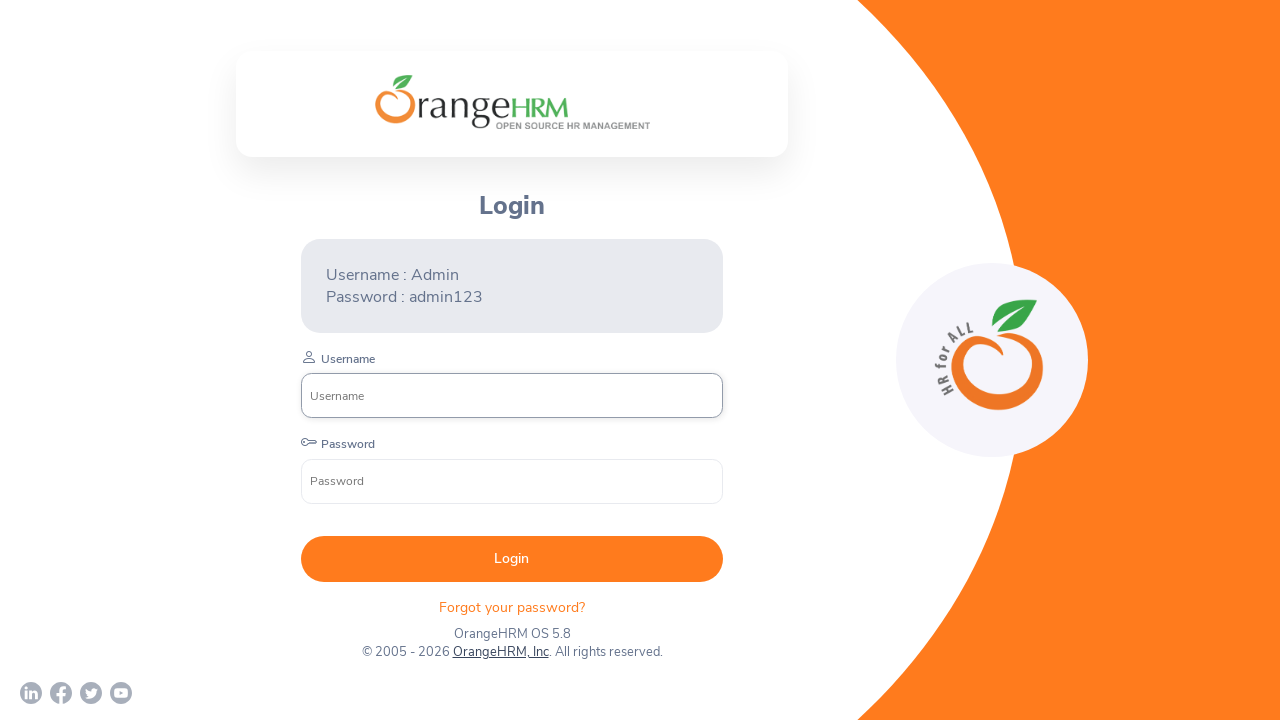